Tests the "Make Appointment" button on the homepage by clicking it and verifying it redirects to the login/profile page.

Starting URL: https://katalon-demo-cura.herokuapp.com/

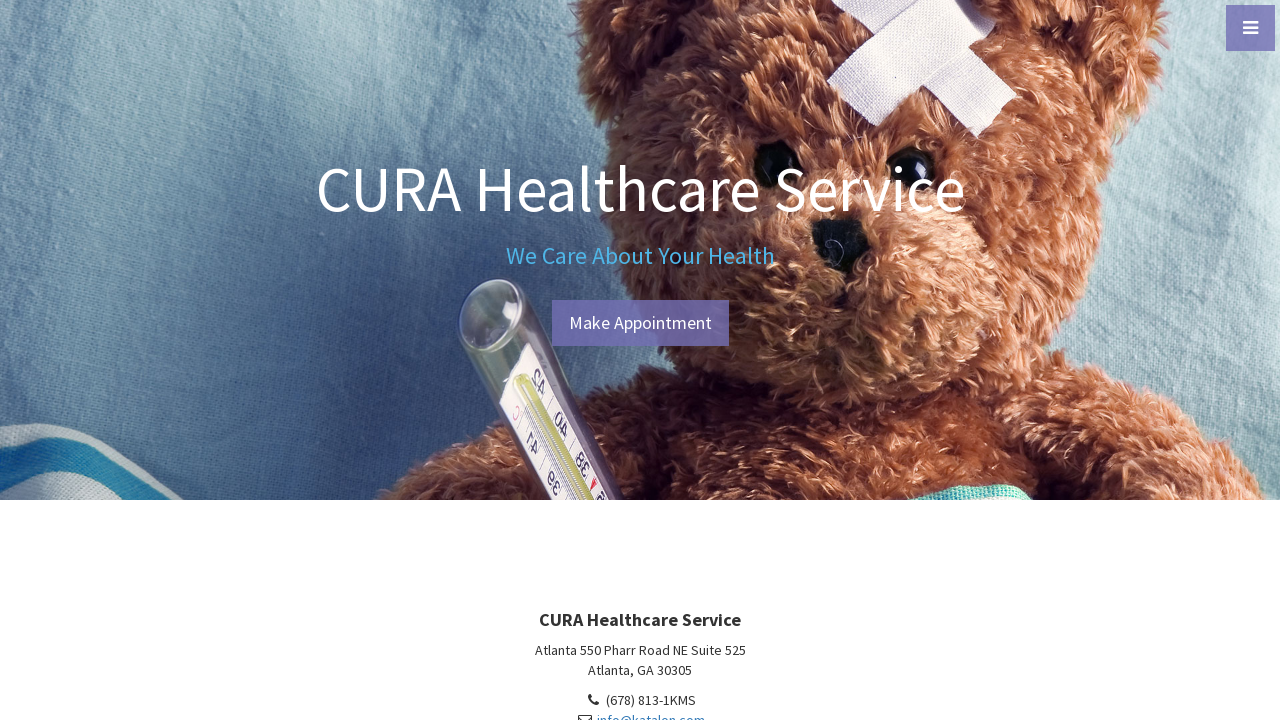

Clicked the 'Make Appointment' button at (640, 323) on #btn-make-appointment
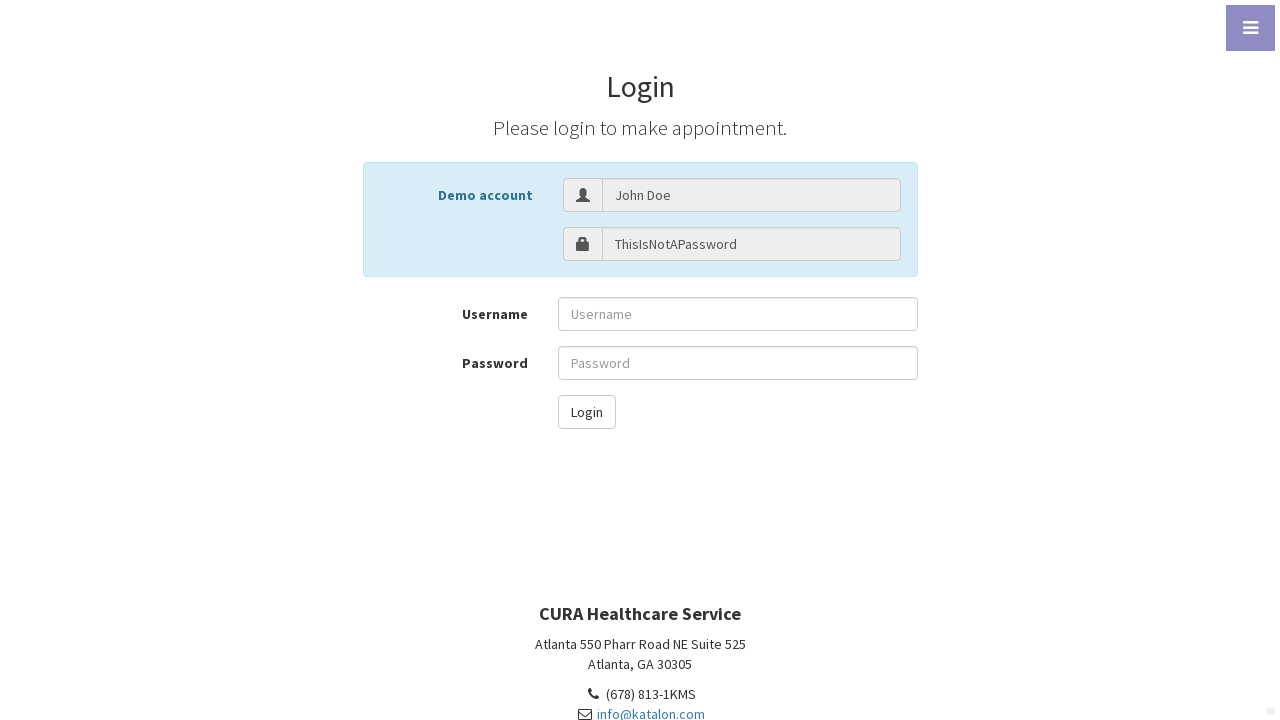

Navigated to login/profile page (profile.php#login)
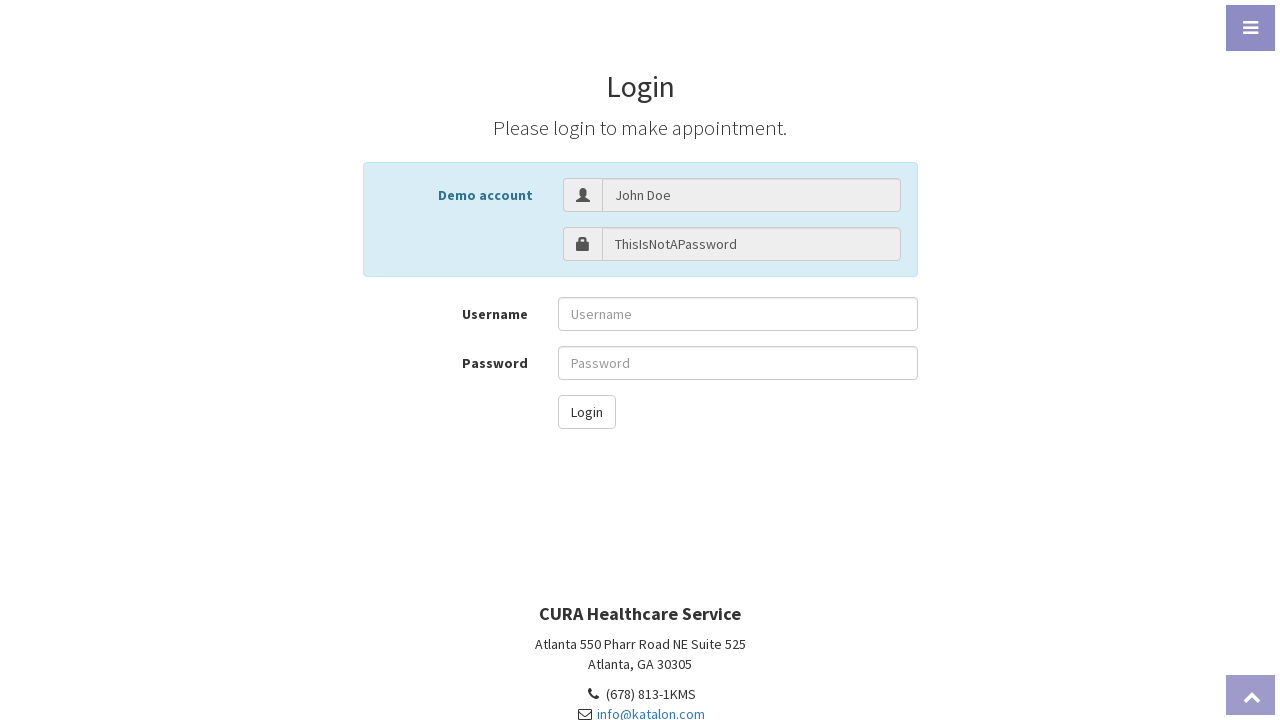

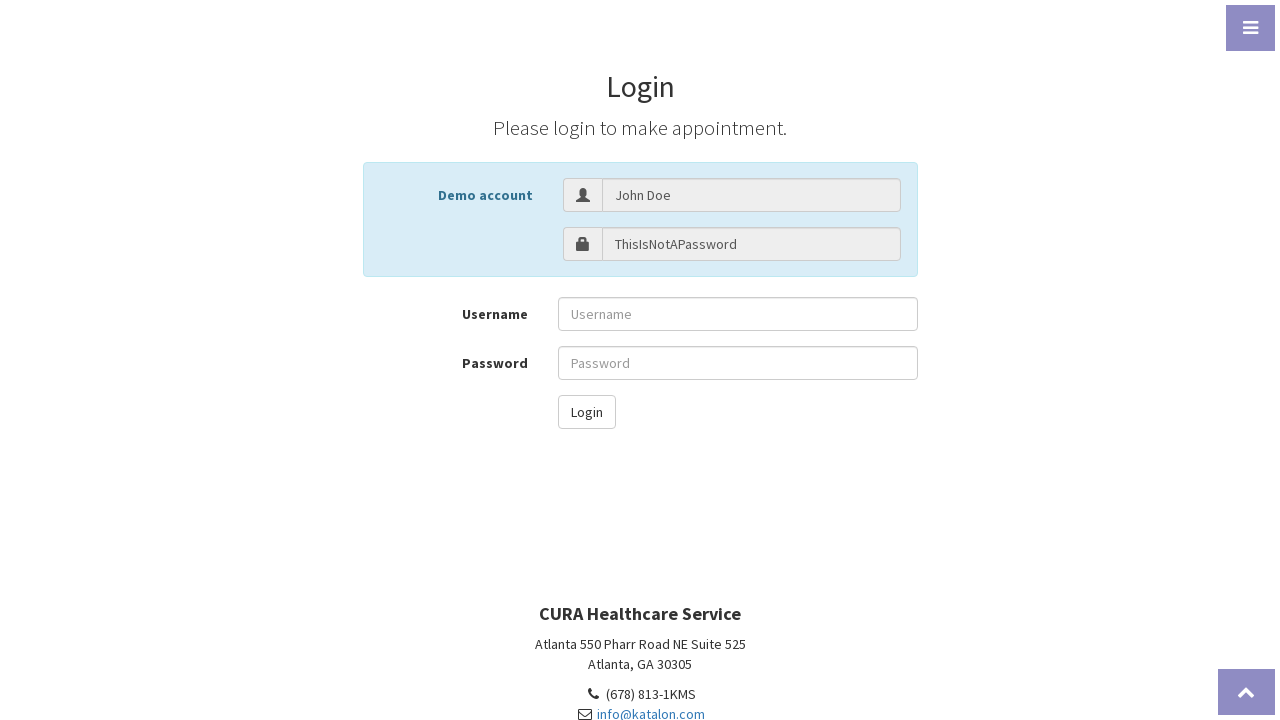